Clicks on the login button in the header and verifies that the URL ends with /login

Starting URL: https://vue-demo.daniel-avellaneda.com

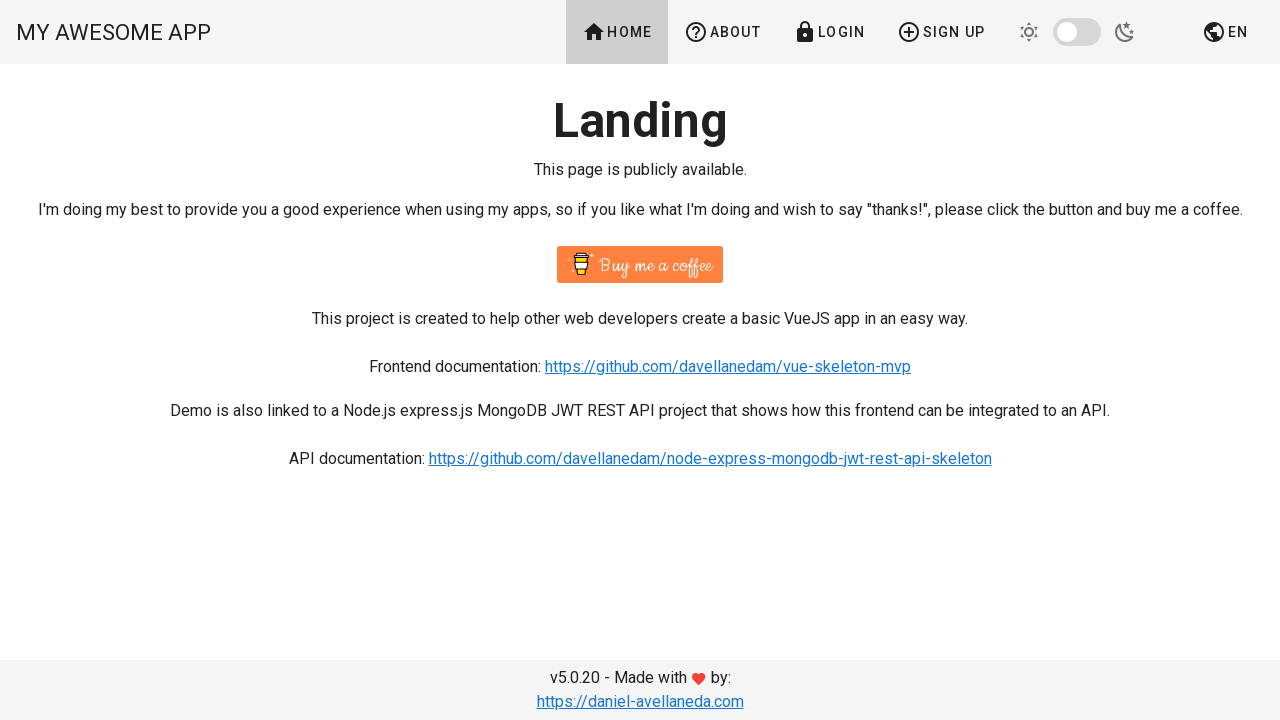

Login button in header became visible
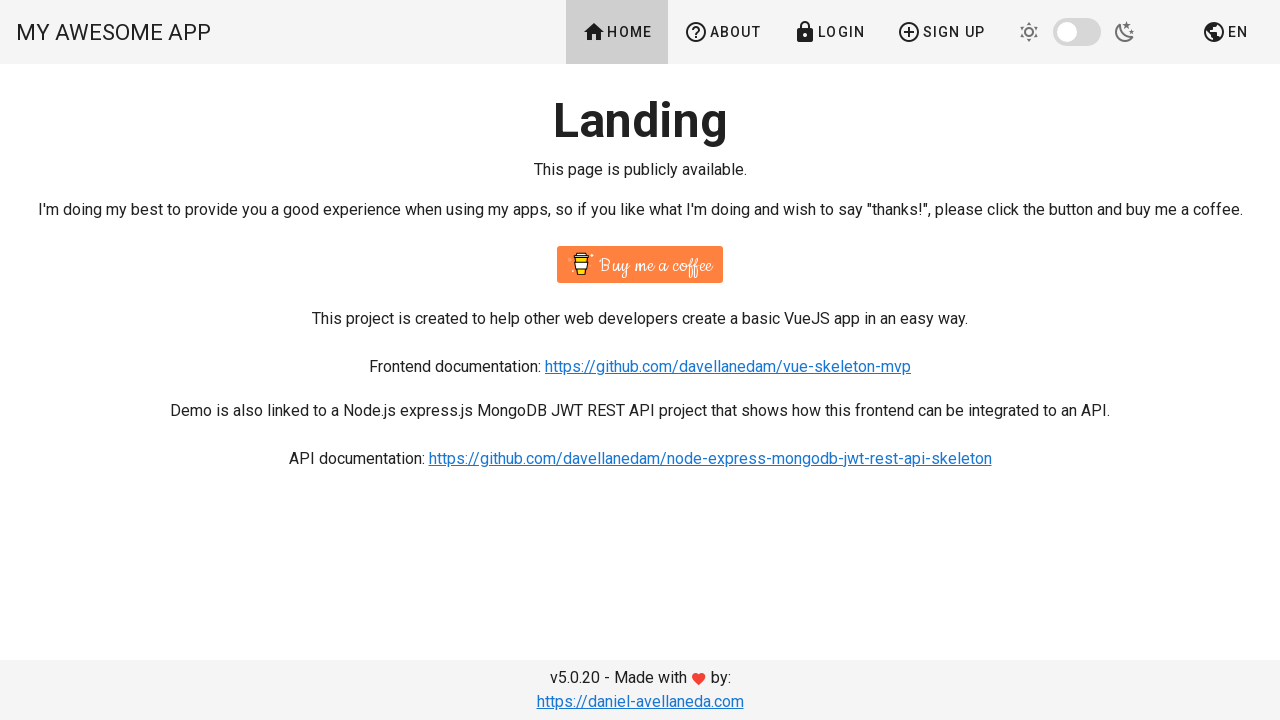

Clicked on Login button in header at (829, 32) on text=Login
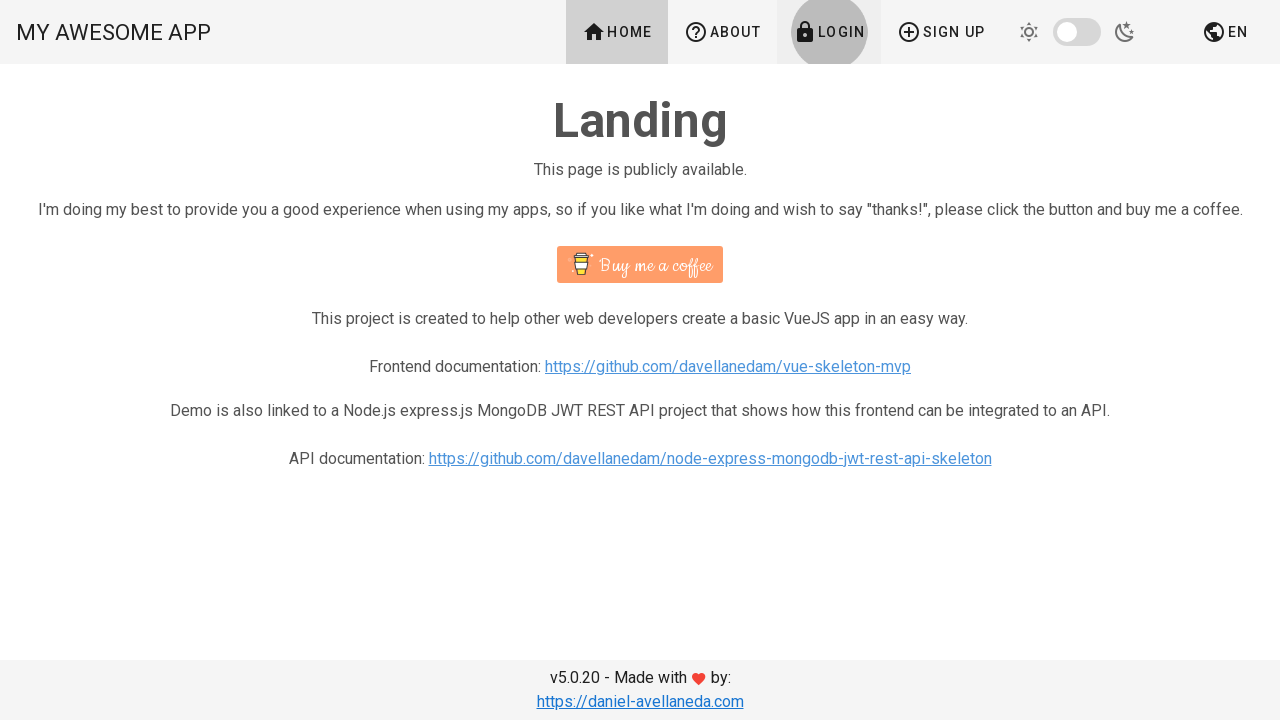

Navigated to login page - URL ends with /login
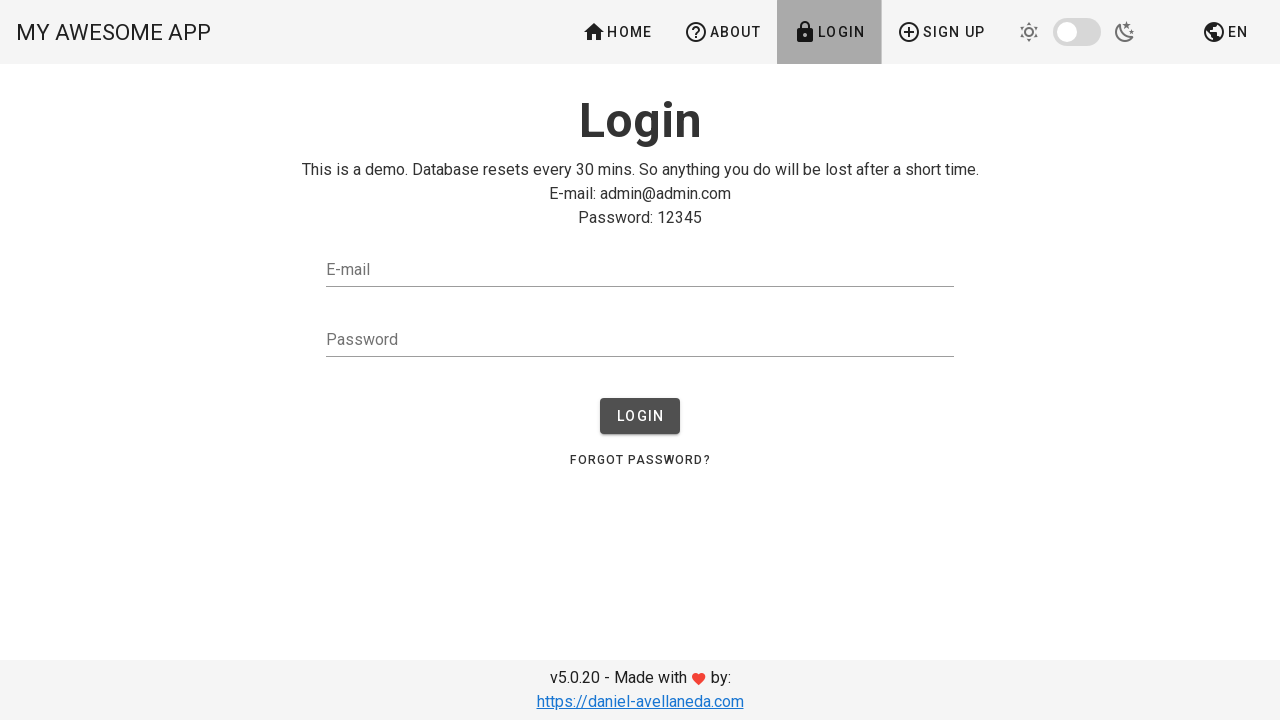

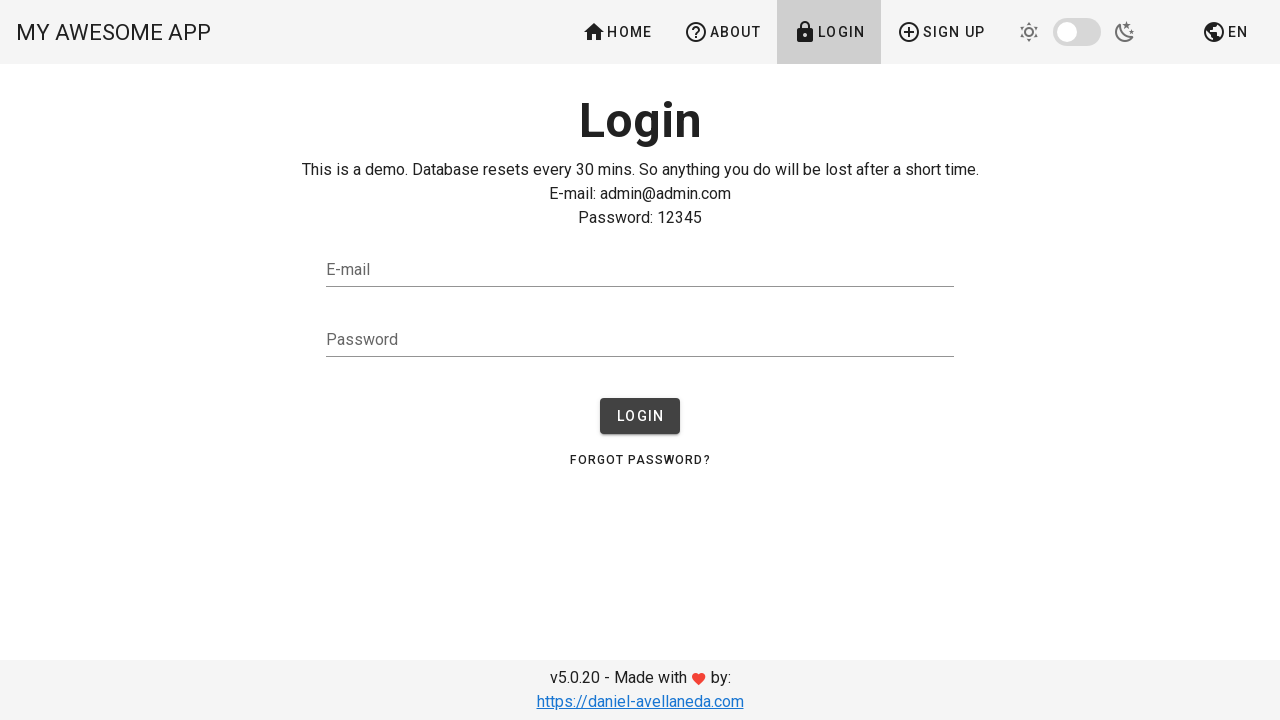